Navigates to the Demoblaze home page and waits for the navigation logo element to be visible, verifying the page has loaded correctly.

Starting URL: https://www.demoblaze.com/index.html

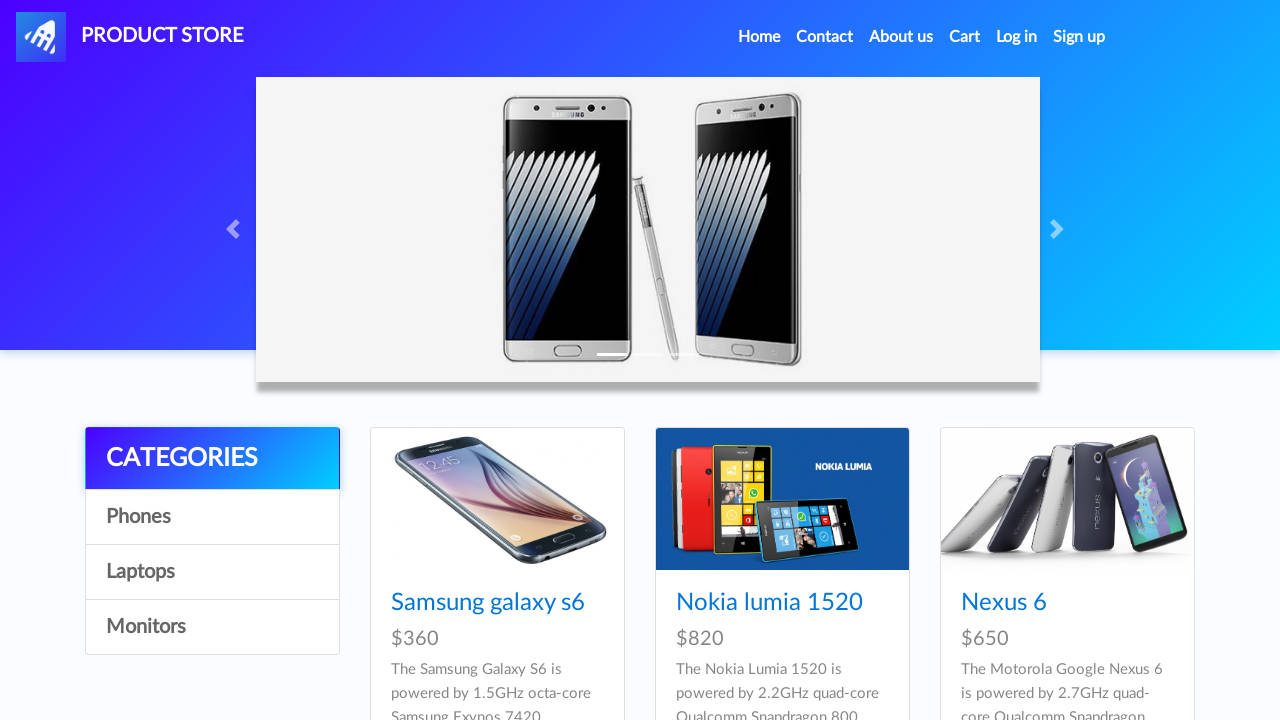

Navigated to Demoblaze home page
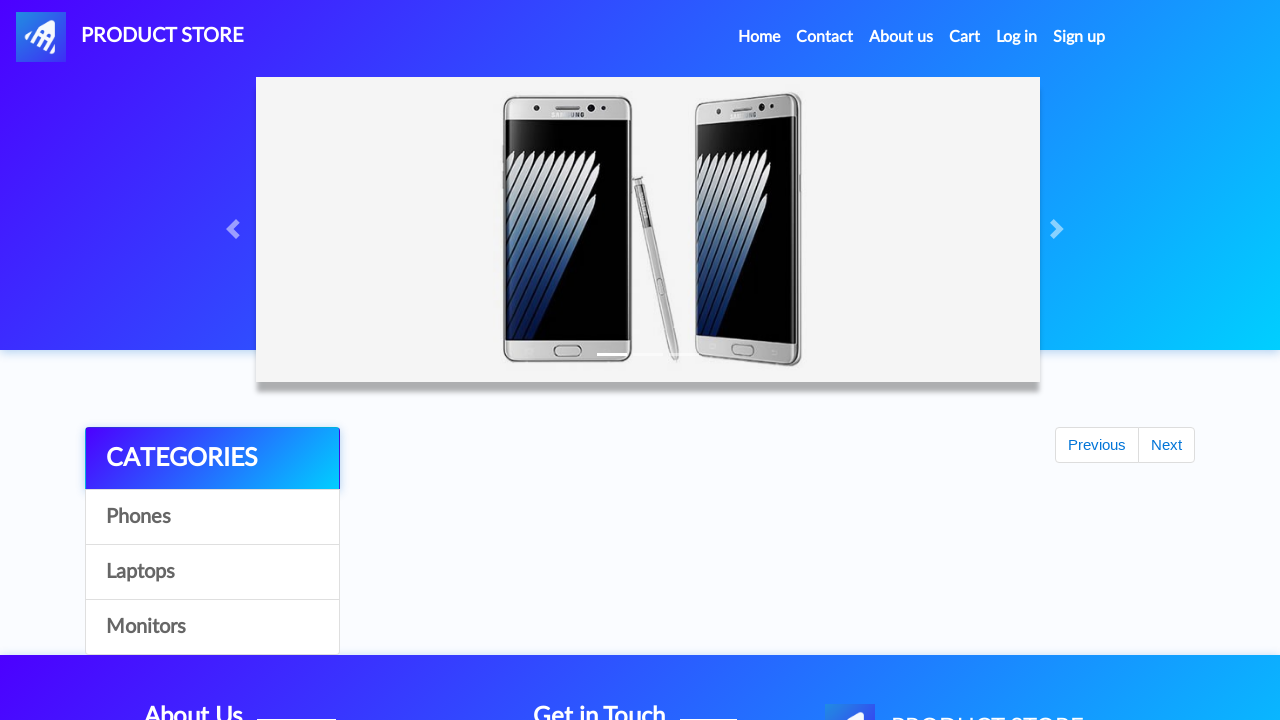

Navigation logo element is visible, page has loaded correctly
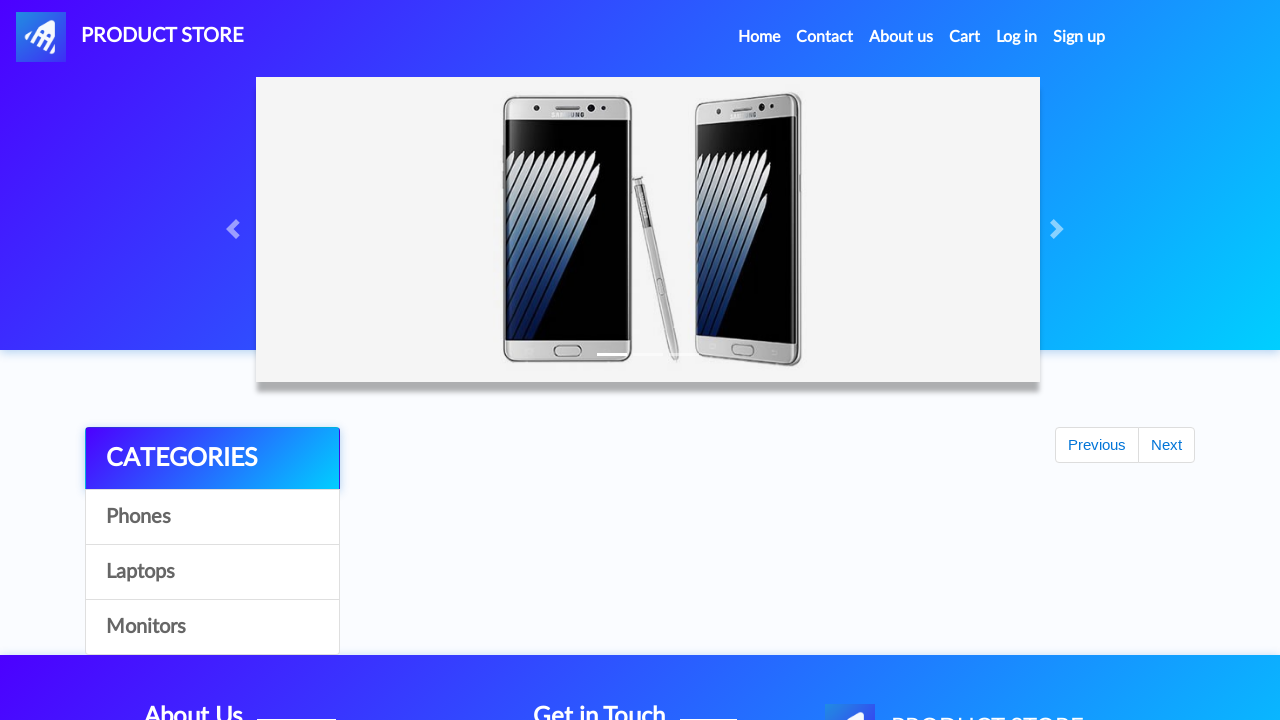

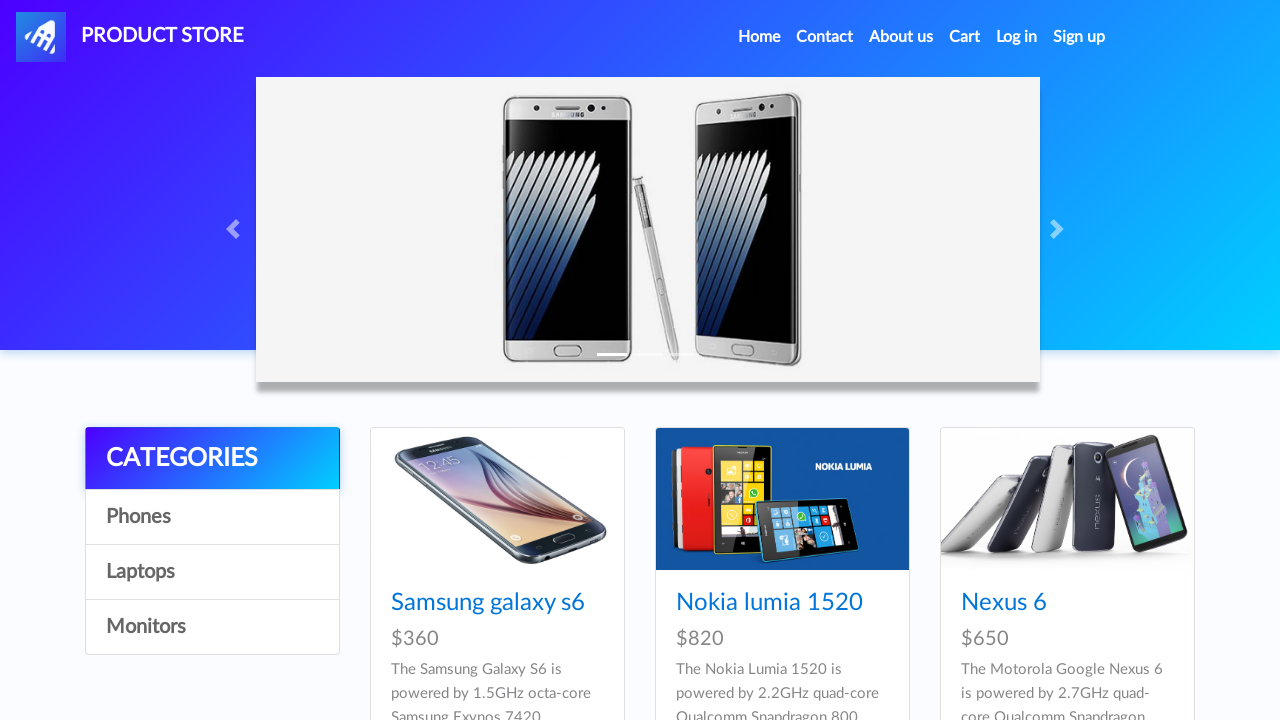